Tests that the text input field is cleared after adding a todo item

Starting URL: https://mui-test-br.vercel.app/

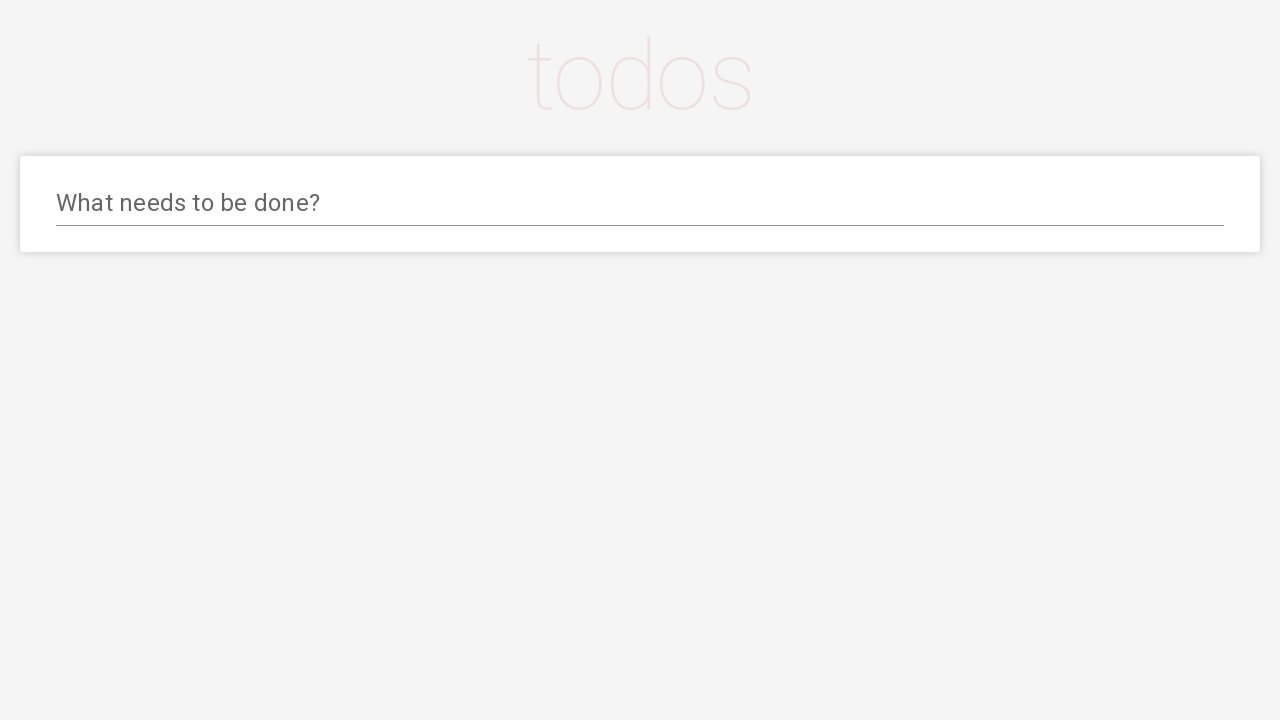

Located the todo input field
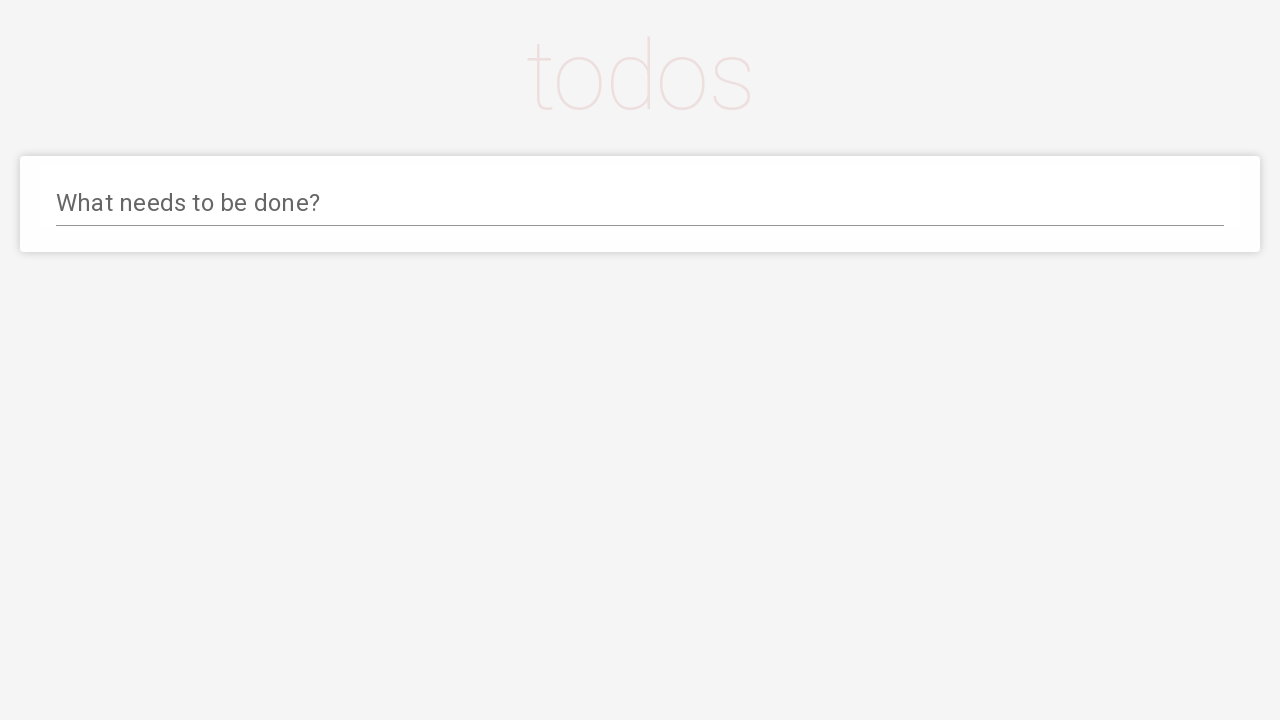

Filled input field with 'buy some cheese' on #input
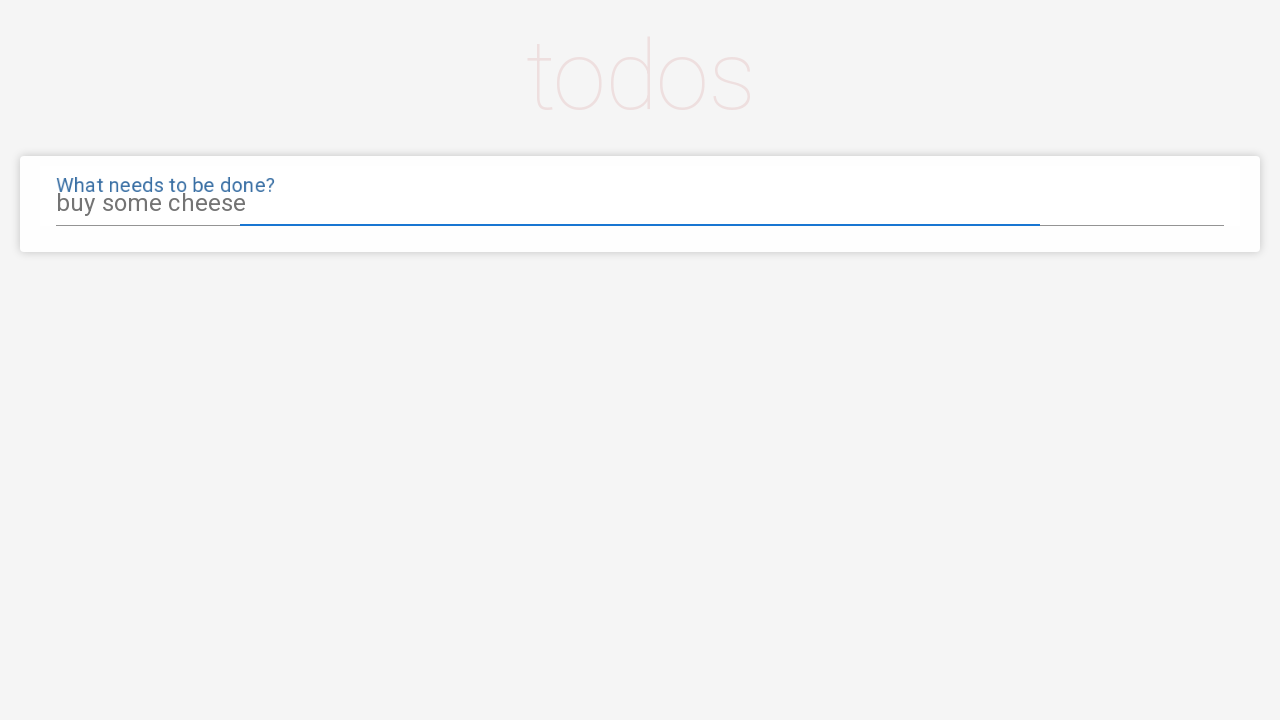

Pressed Enter to add the todo item on #input
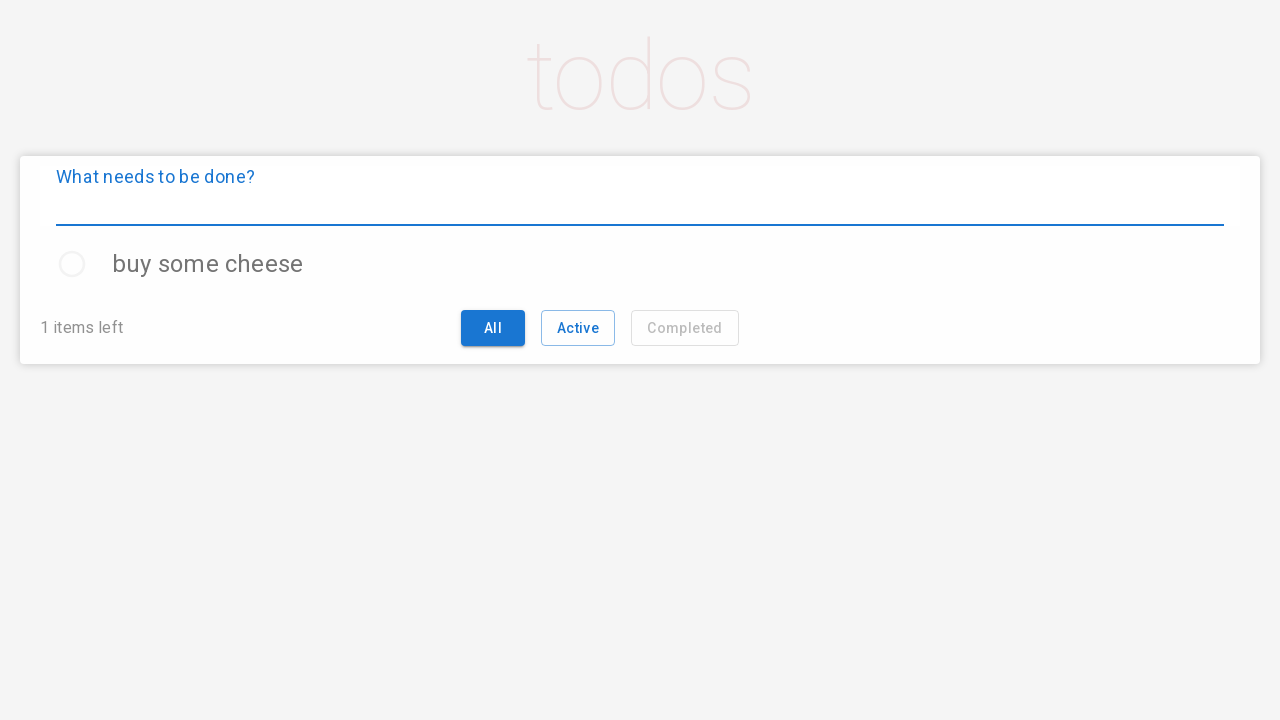

Todo item appeared in the list
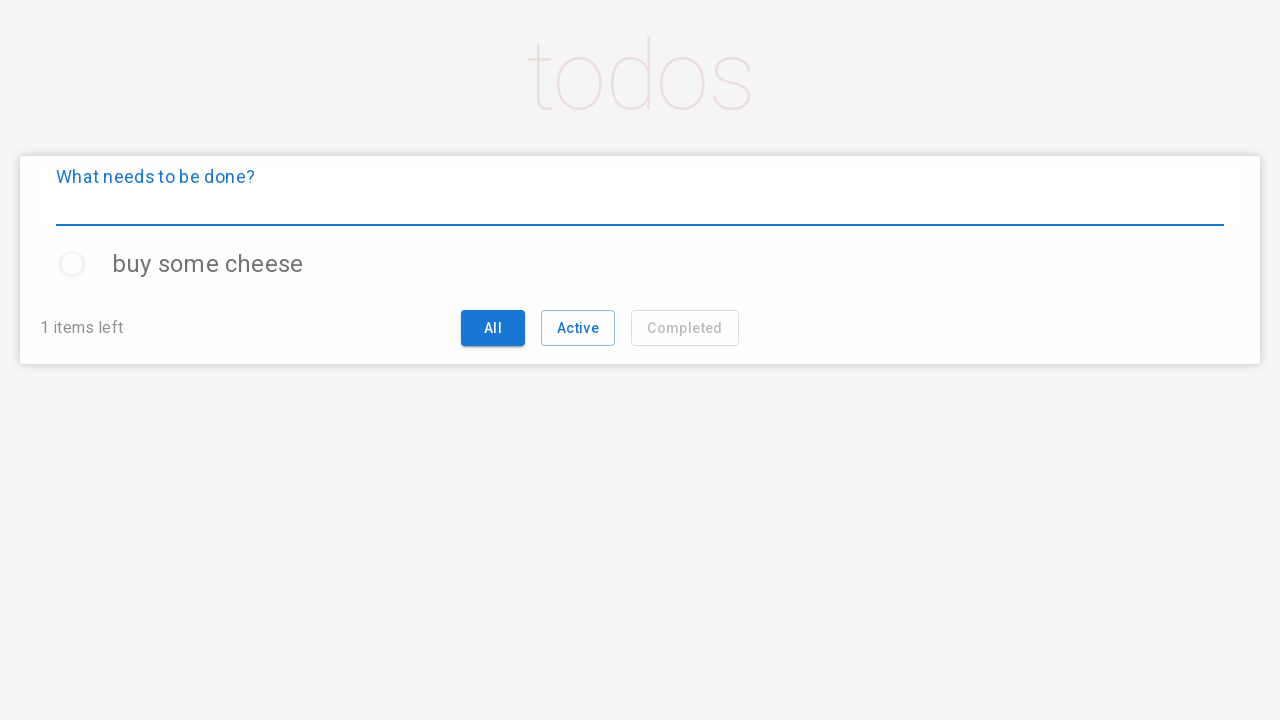

Verified that the input field is cleared after adding the todo
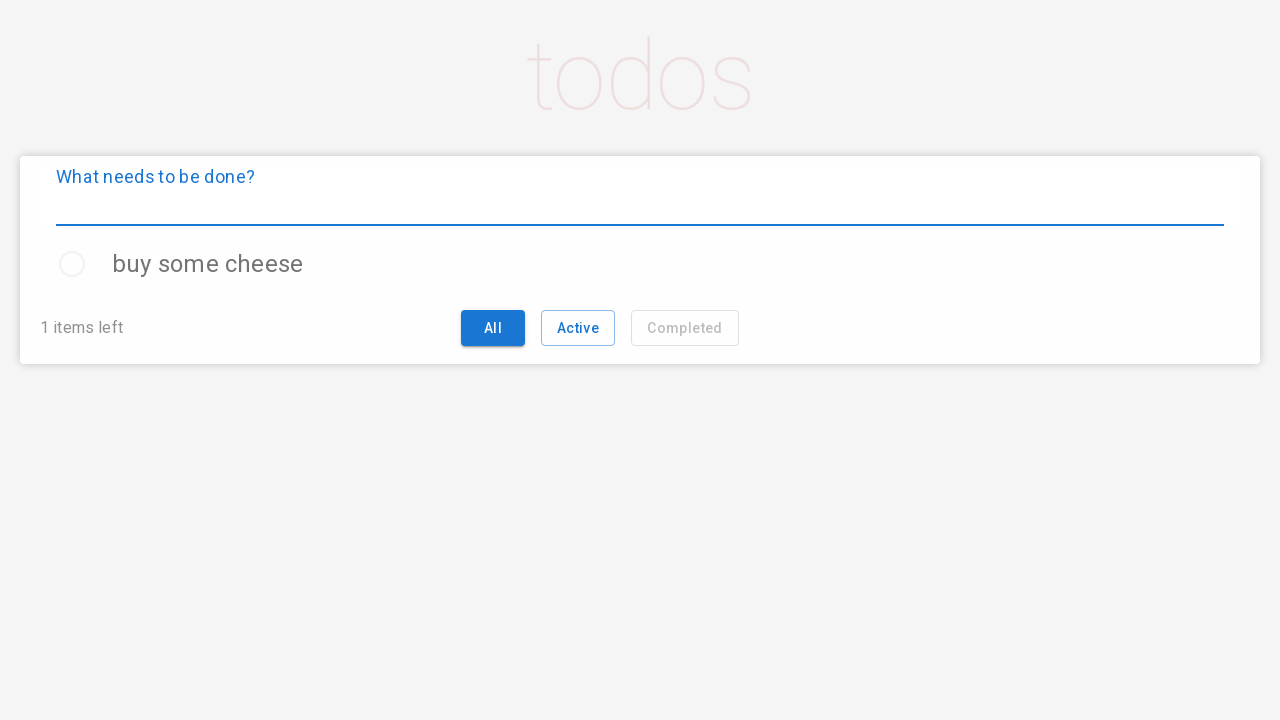

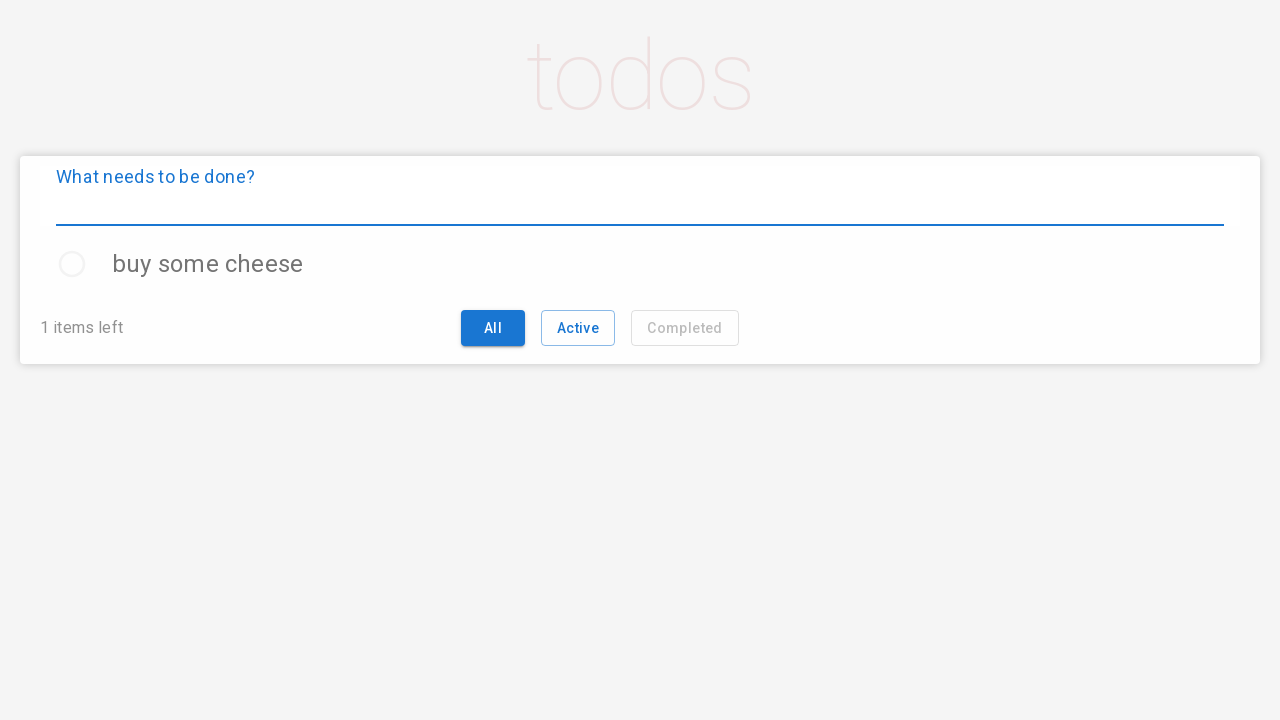